Navigates to the forgot password page by clicking the 'Forgot your password?' link and verifies the page loads

Starting URL: https://opensource-demo.orangehrmlive.com/

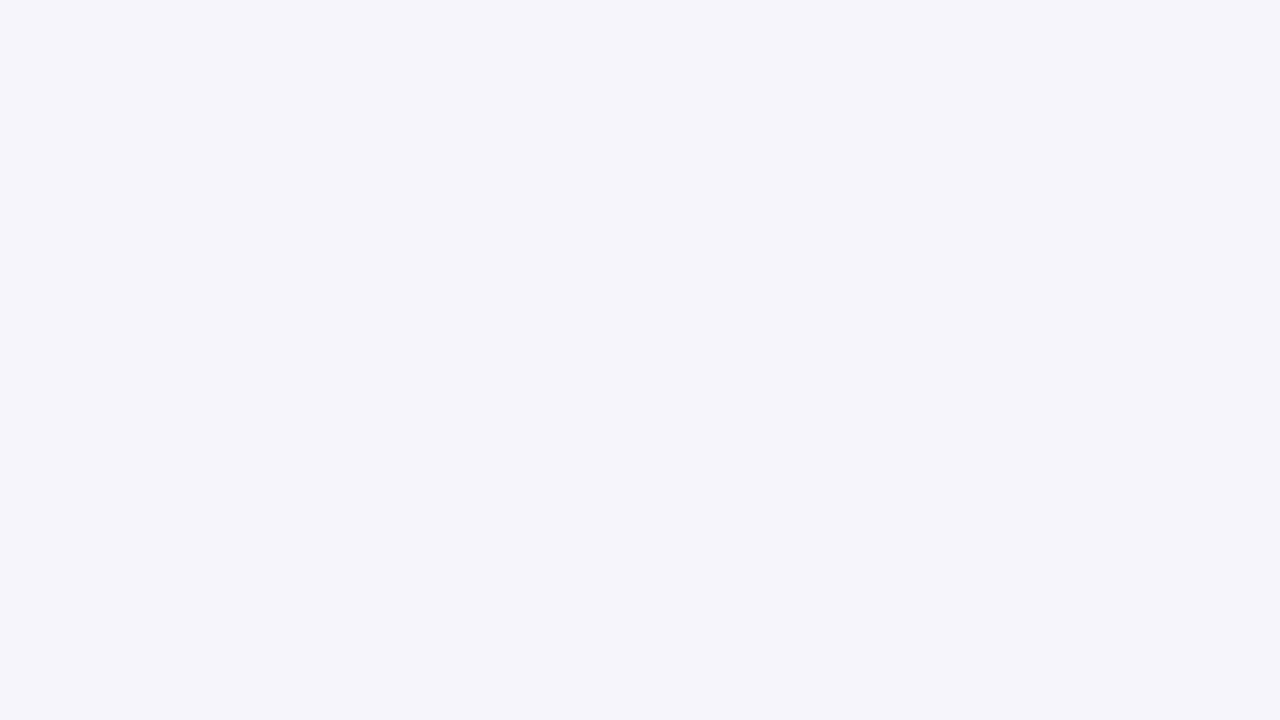

Clicked 'Forgot your password?' link at (512, 606) on xpath=//p[@class='oxd-text oxd-text--p orangehrm-login-forgot-header']
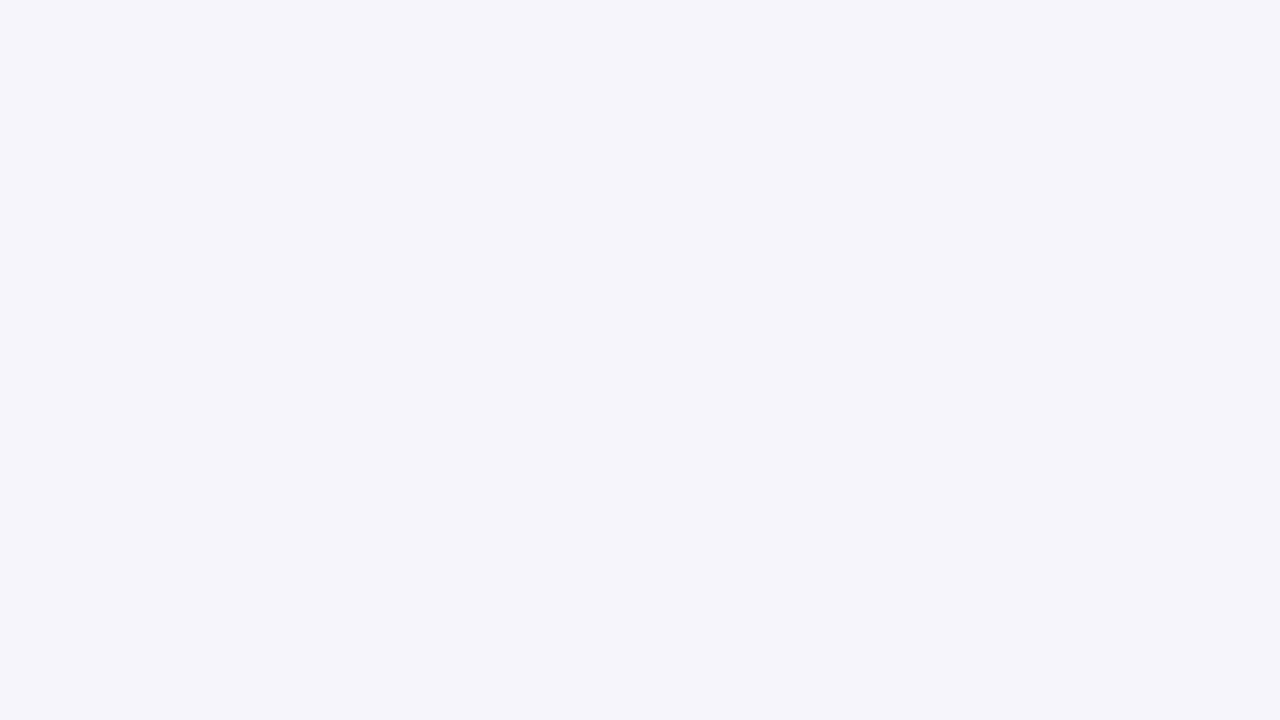

Forgot password page loaded with 'Reset Password' heading visible
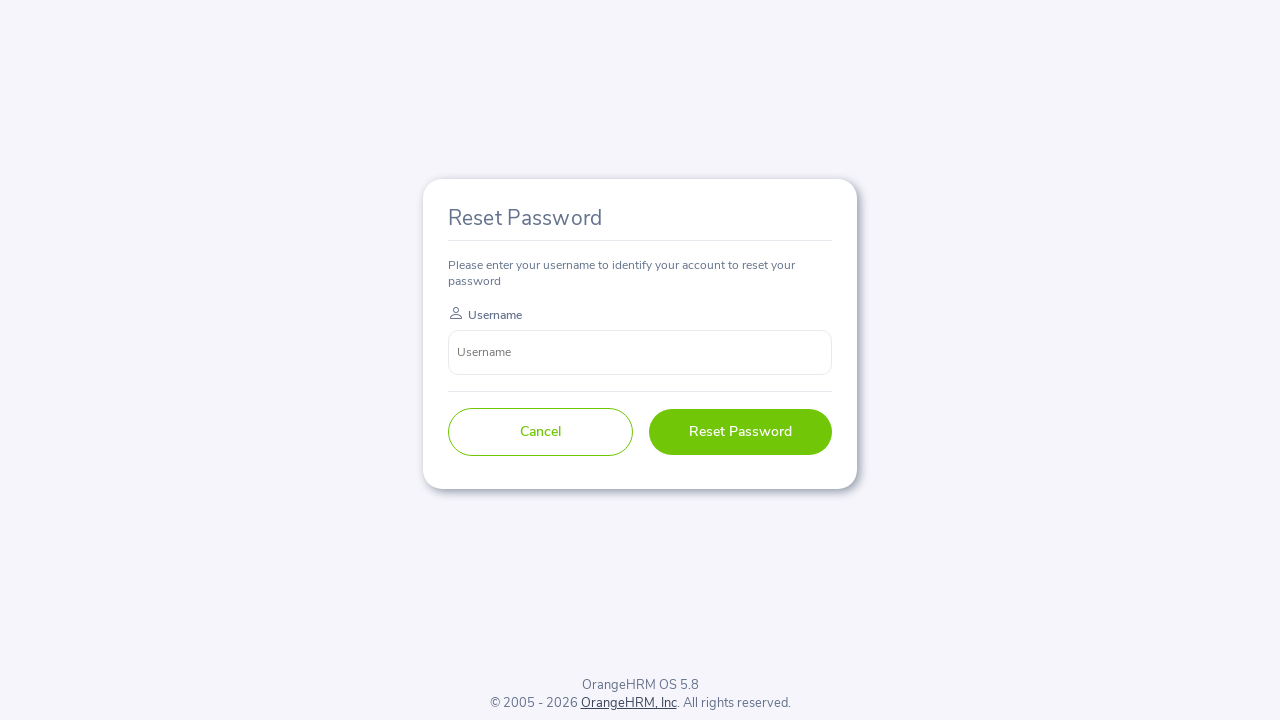

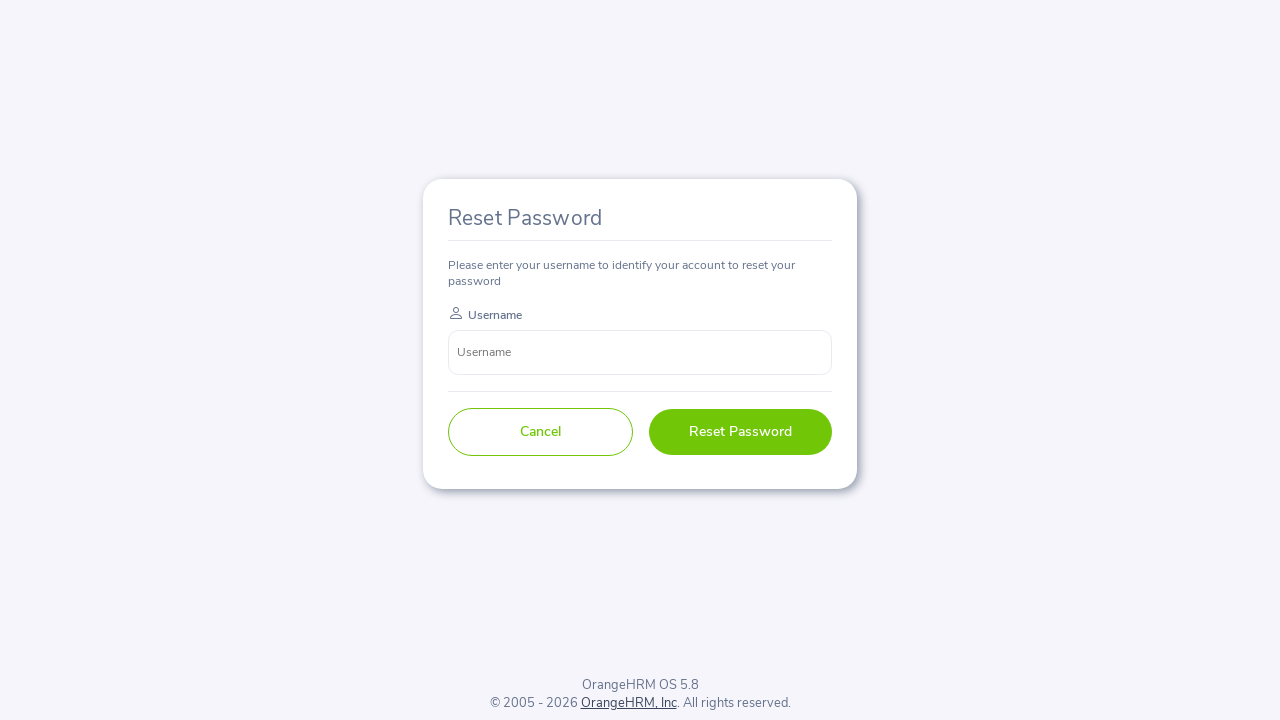